Tests popup window handling by triggering a new popup window, closing it, and returning to the main window to verify the page title.

Starting URL: https://automationtesting.co.uk/popups.html

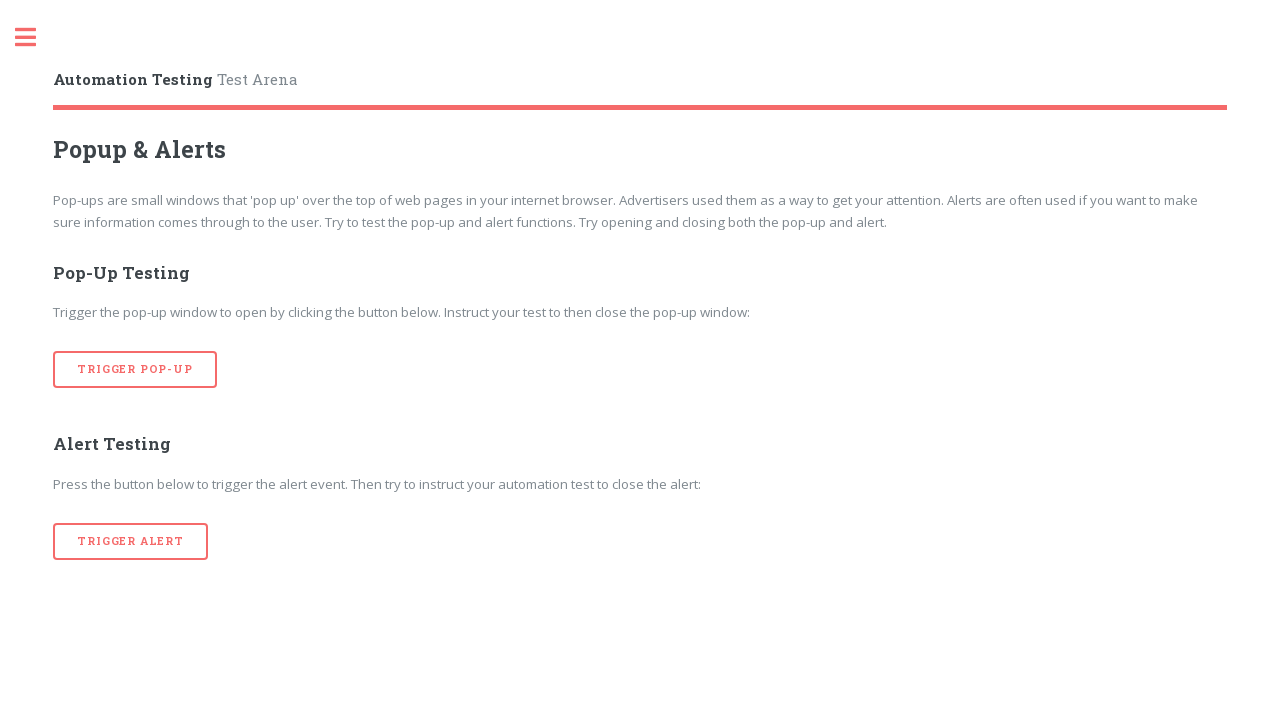

Clicked popup trigger button at (135, 370) on button[onclick='popup()']
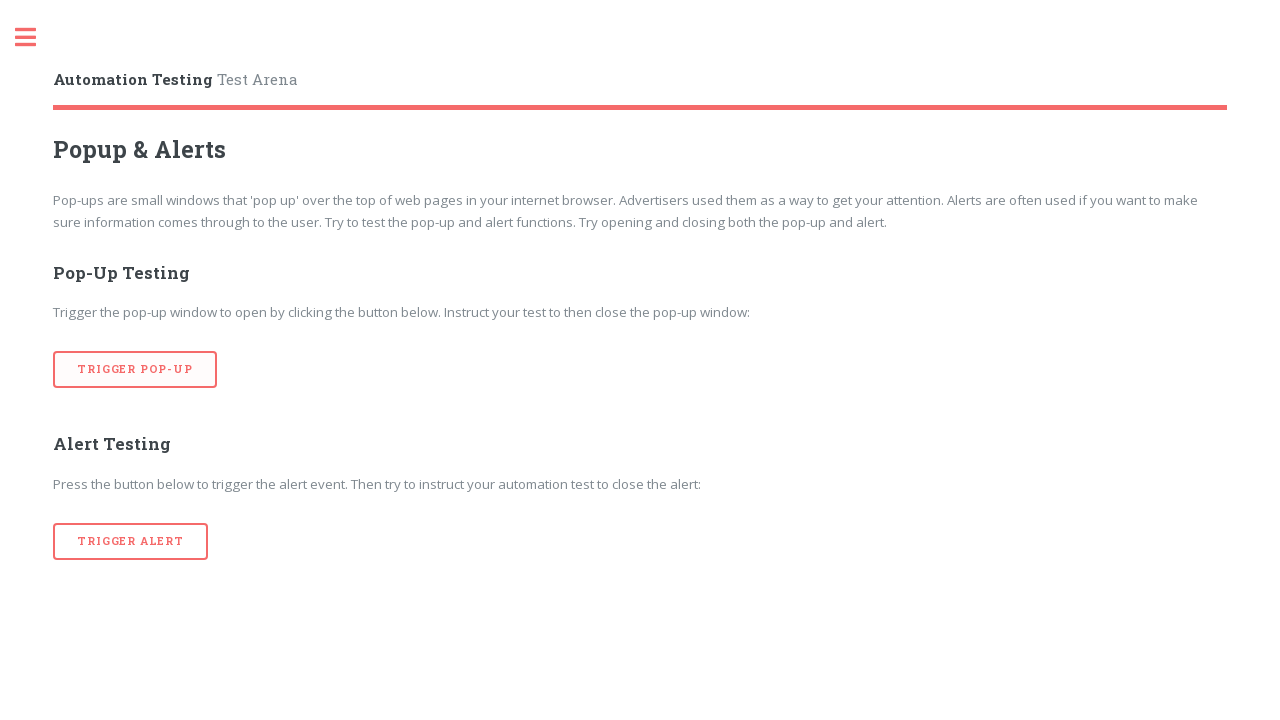

New popup window opened
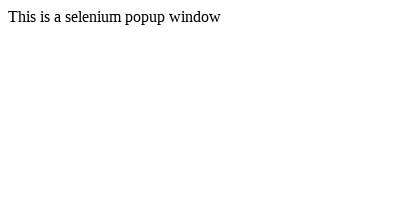

Popup page fully loaded
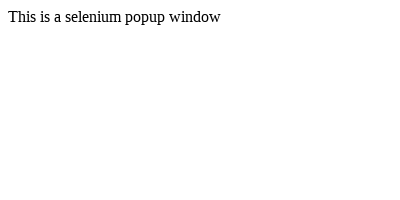

Closed popup window
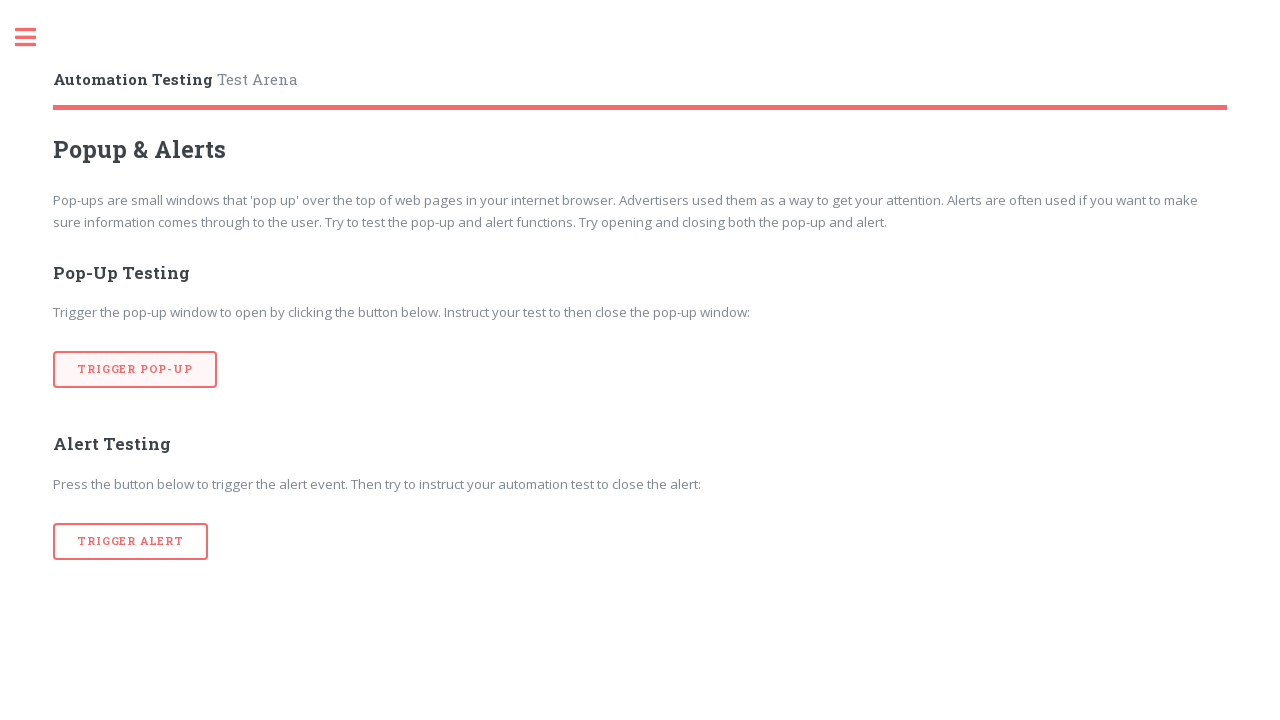

Verified main page title is 'Pop Ups'
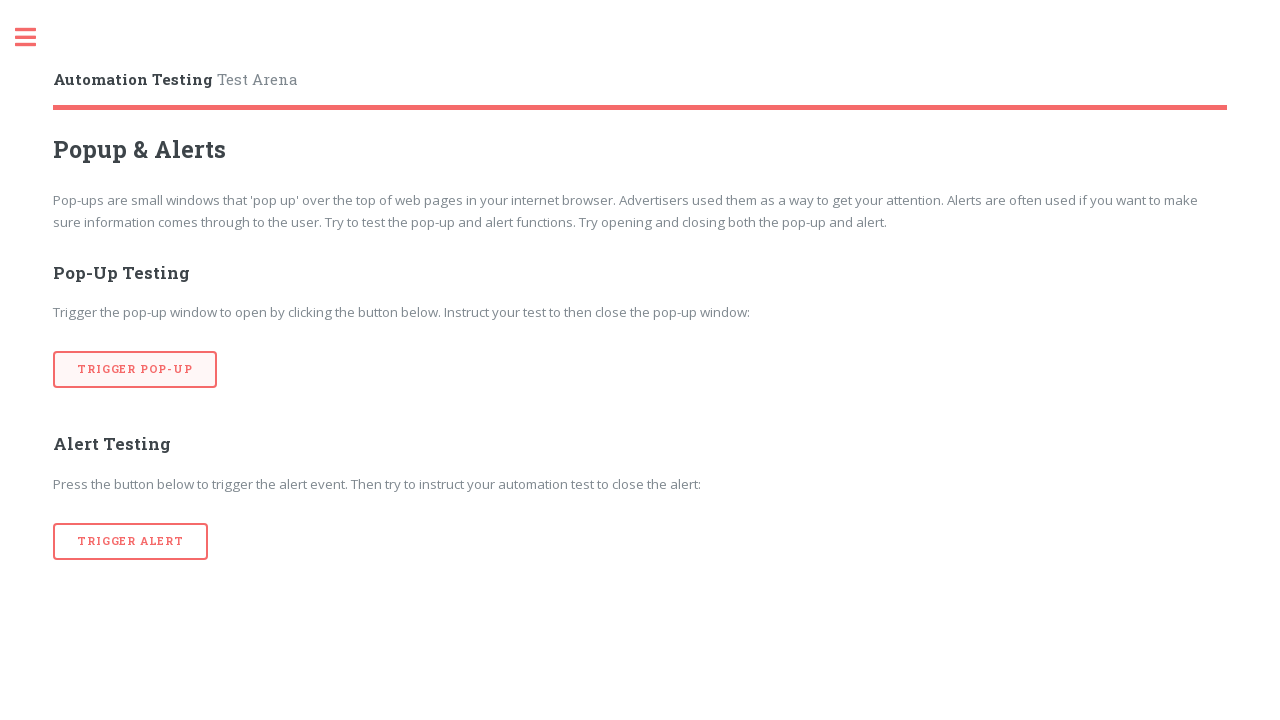

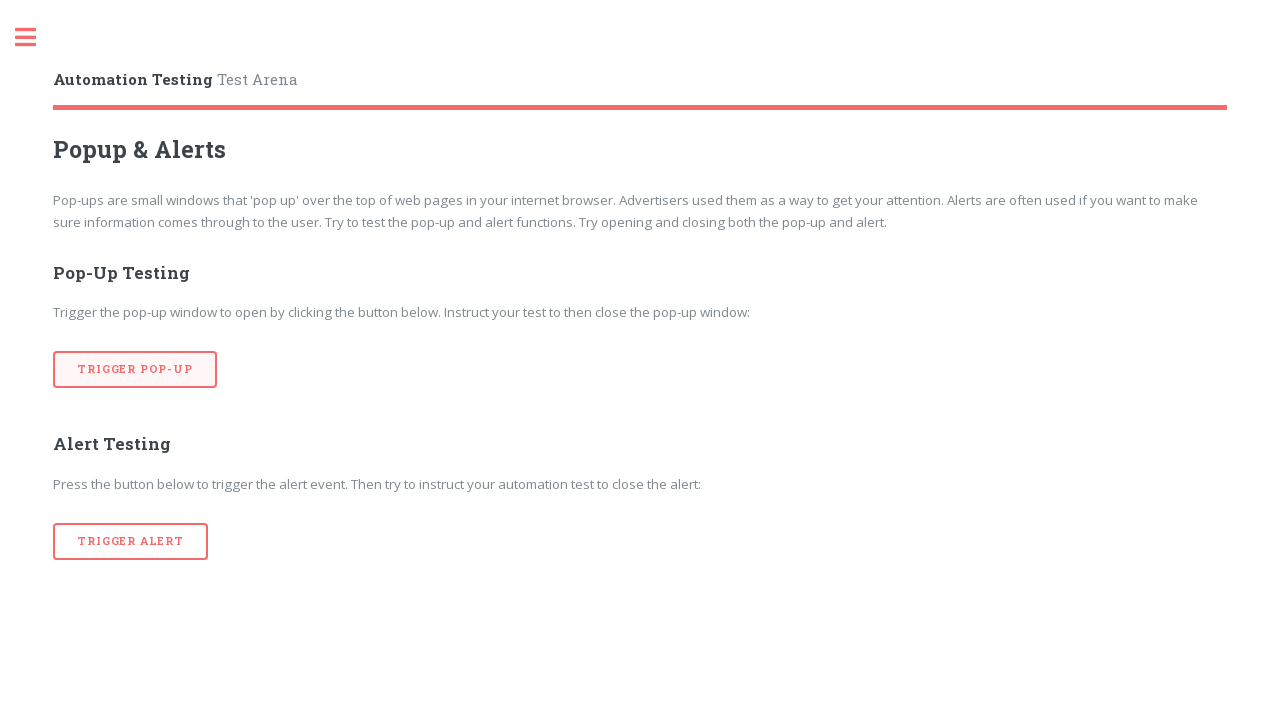